Tests Gmail account creation flow by navigating through the create account menu, filling in personal information, and verifying the month dropdown options

Starting URL: https://www.gmail.com/

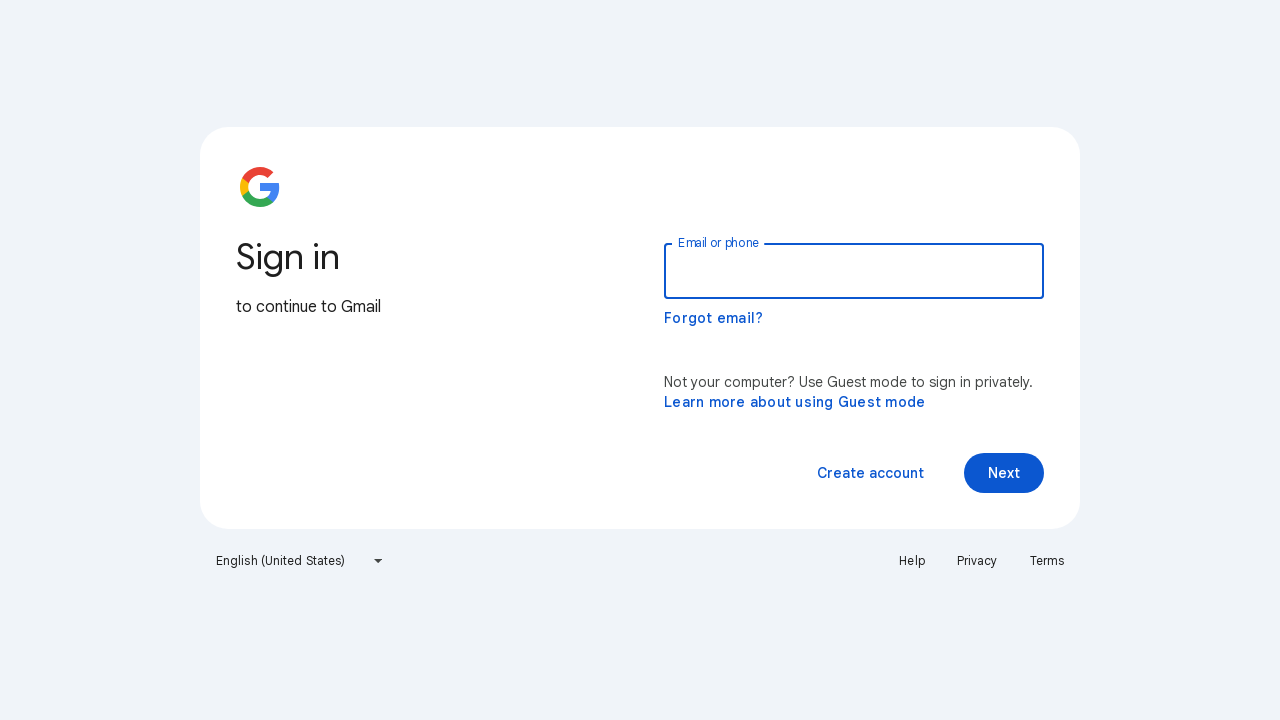

Hovered over 'Create account' button at (870, 473) on xpath=//span[normalize-space()='Create account']
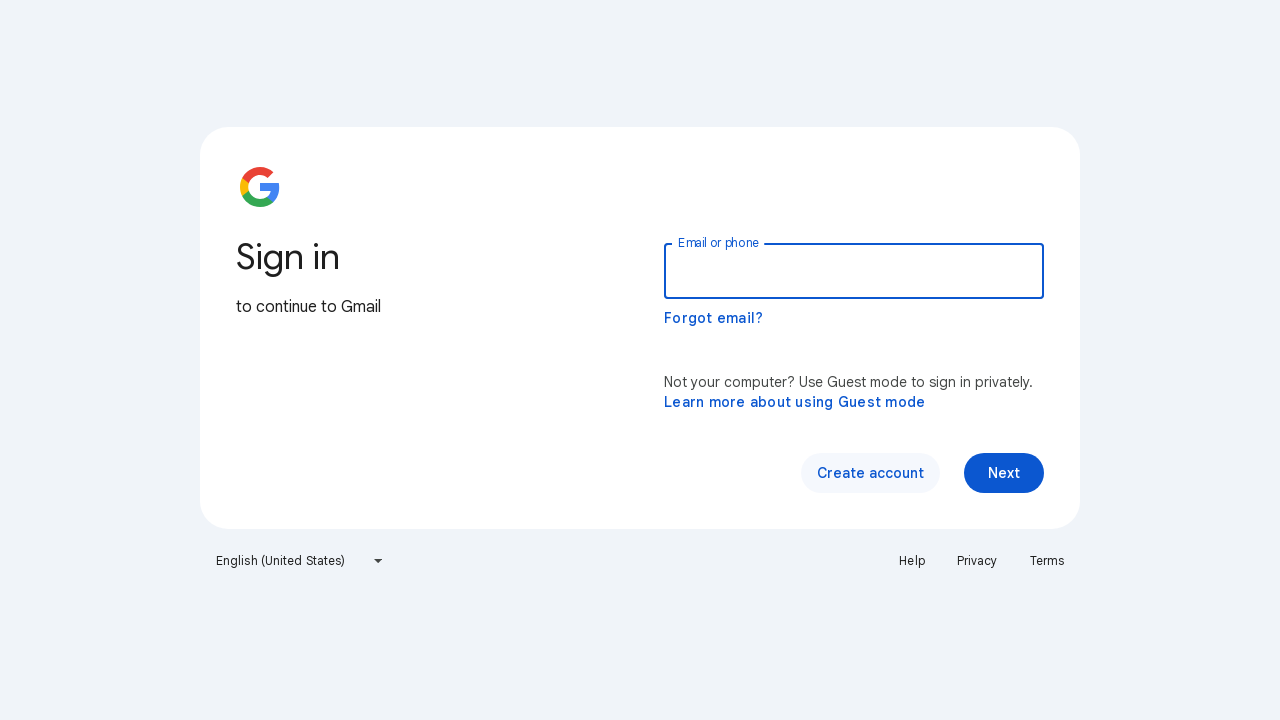

Clicked 'Create account' button at (870, 473) on xpath=//span[normalize-space()='Create account']
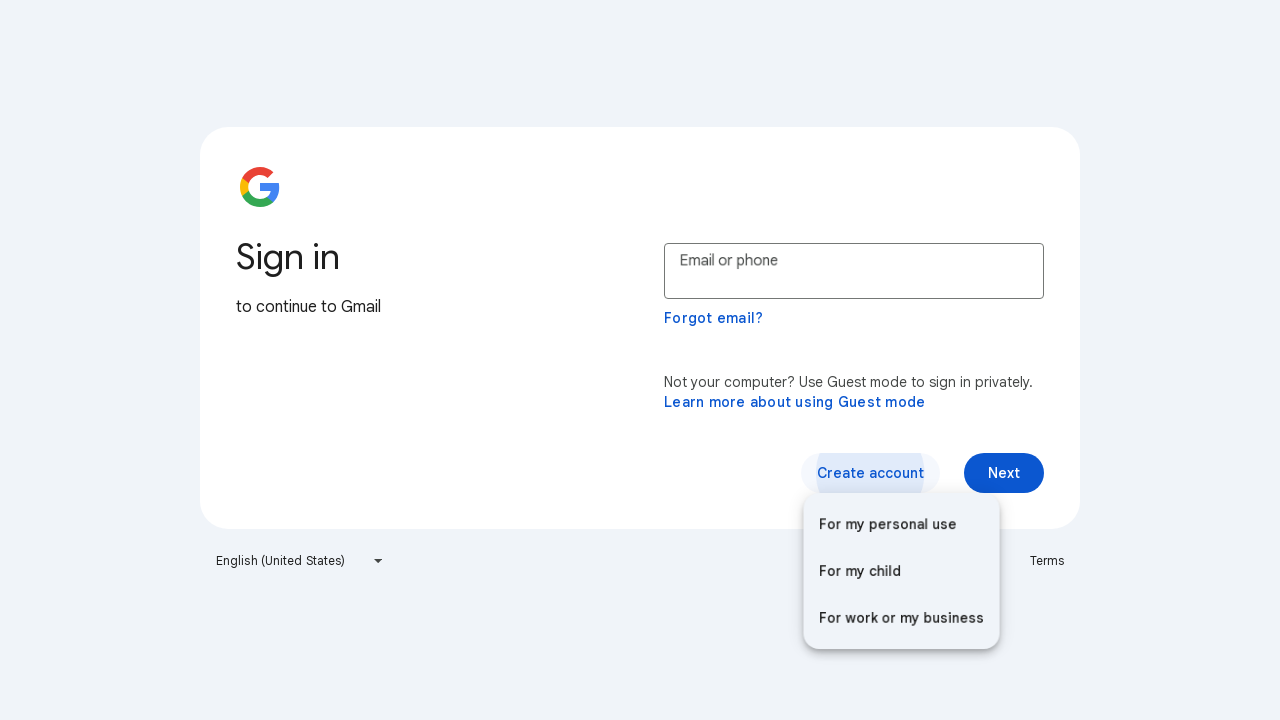

Waited 2000ms for page to load
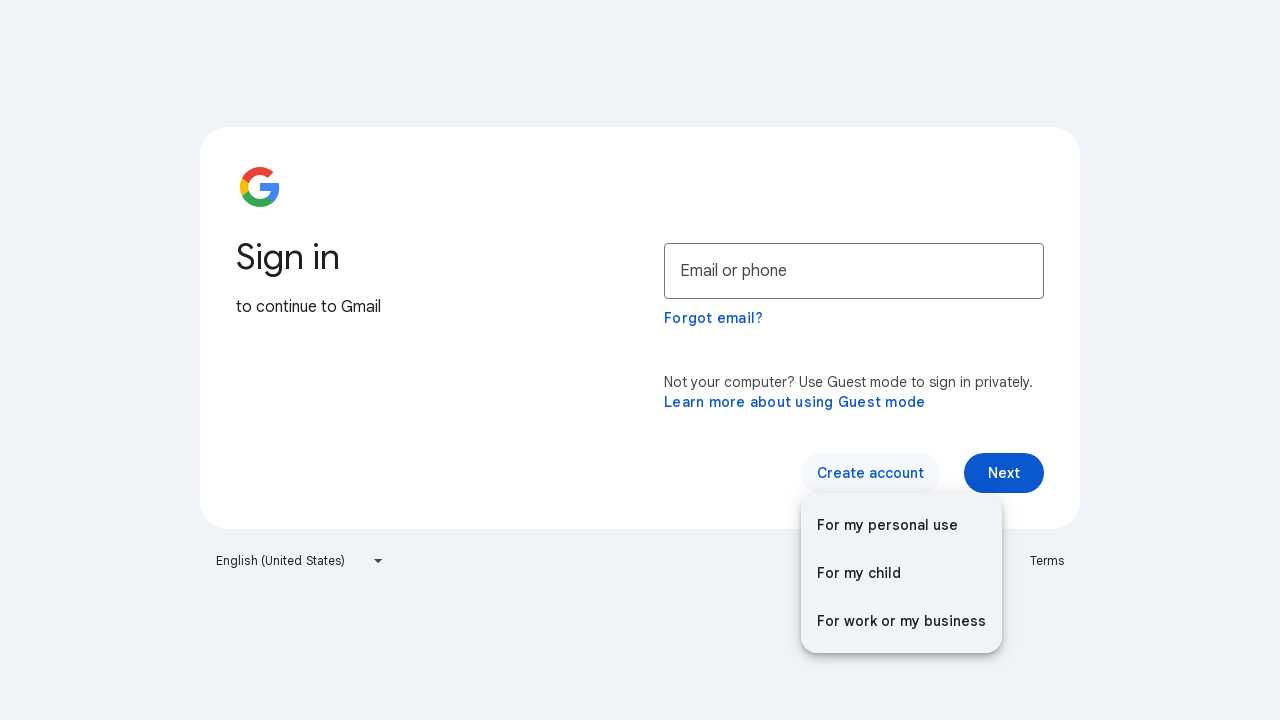

Pressed ArrowUp key
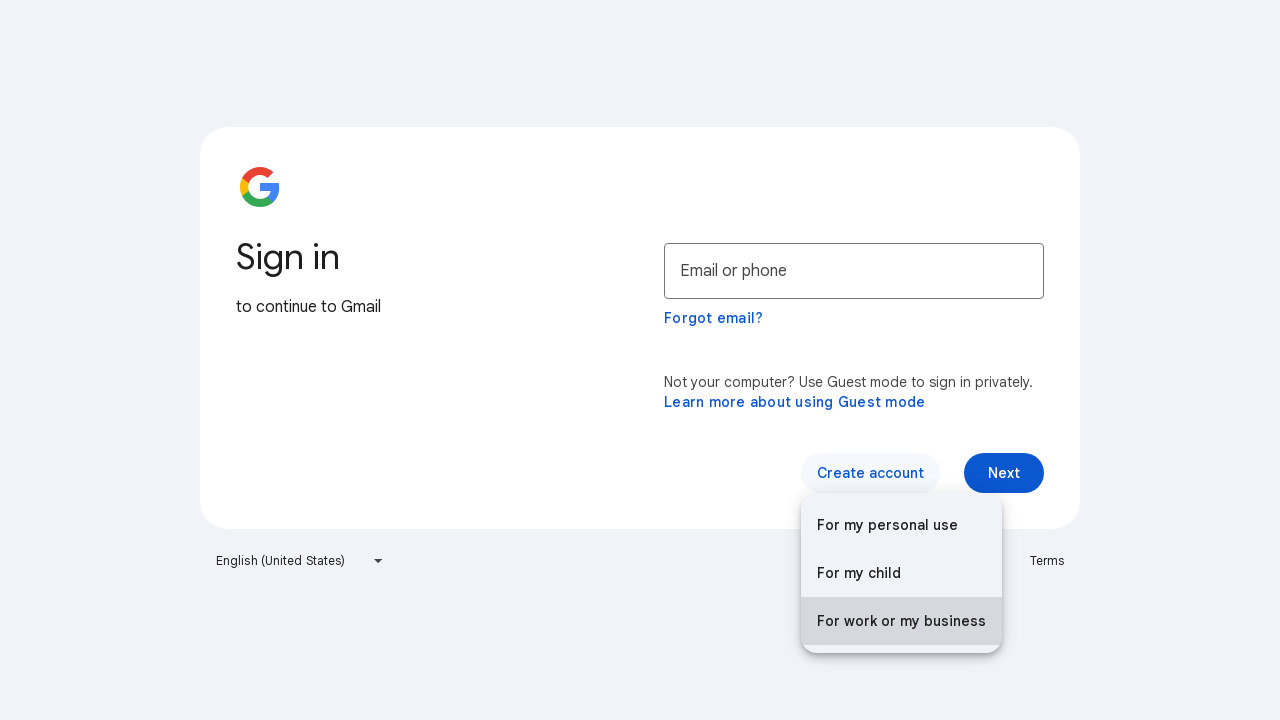

Waited 2000ms after first ArrowUp
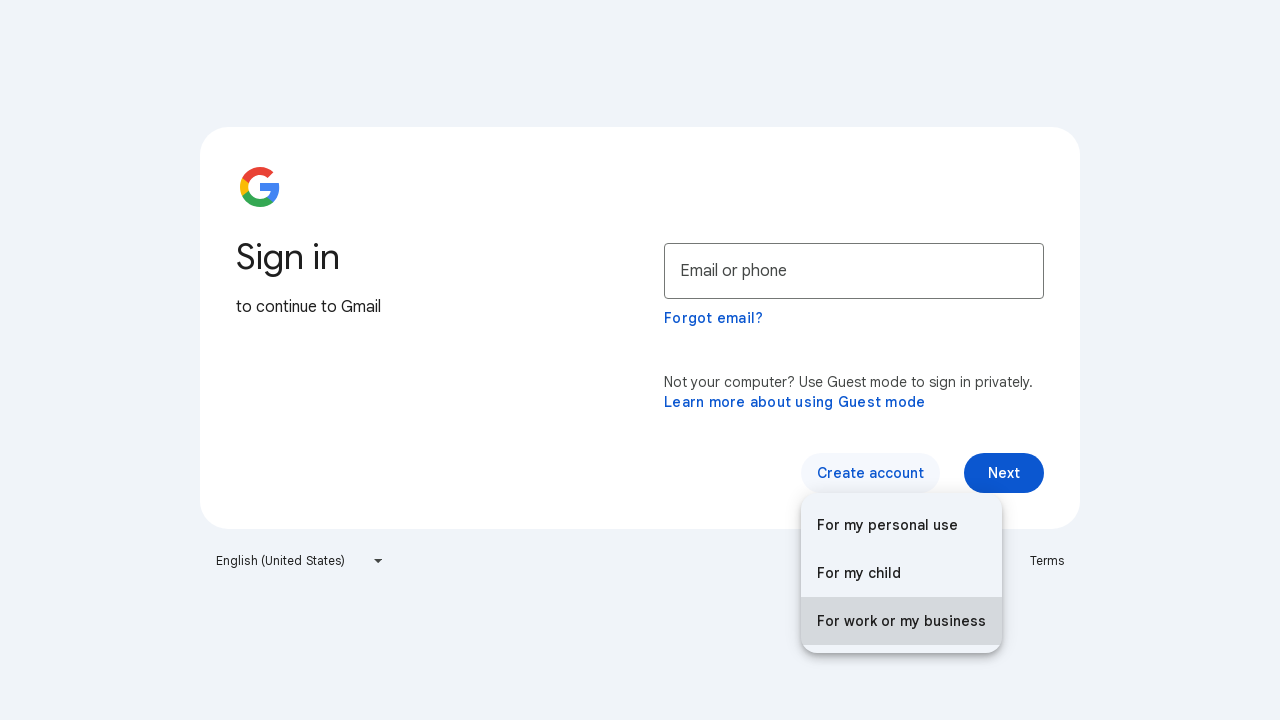

Pressed ArrowUp key second time
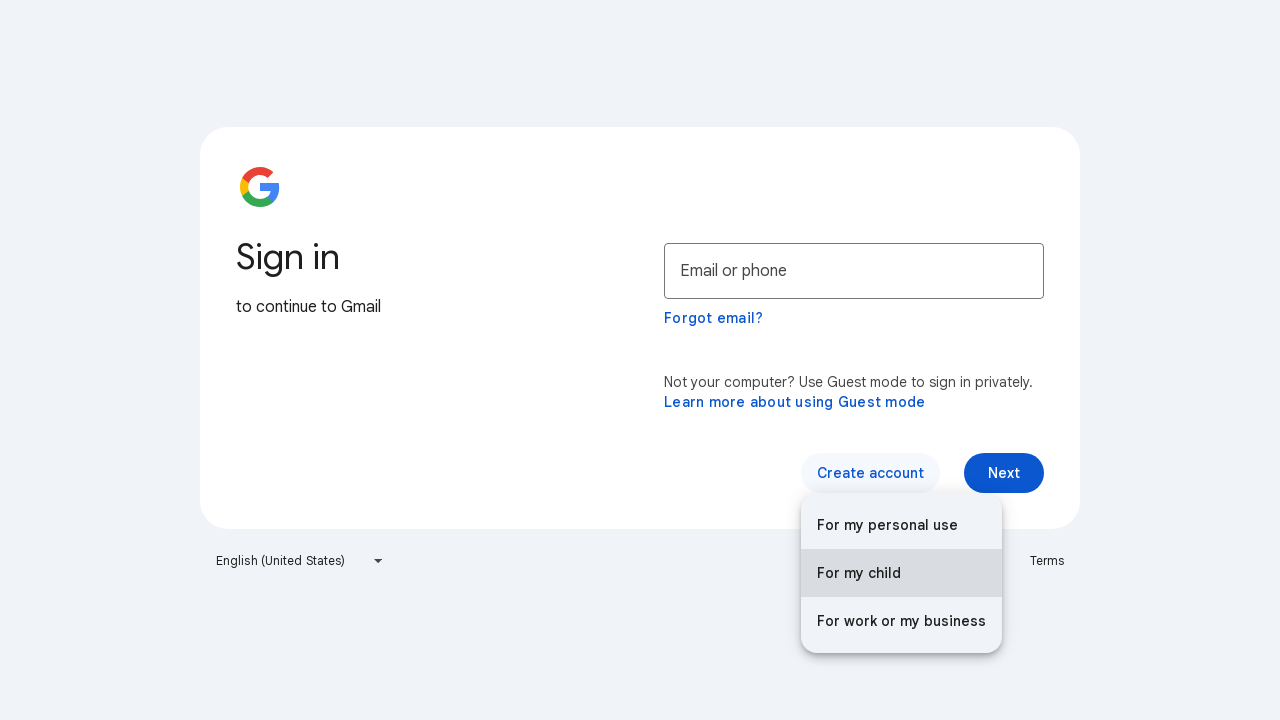

Waited 2000ms after second ArrowUp
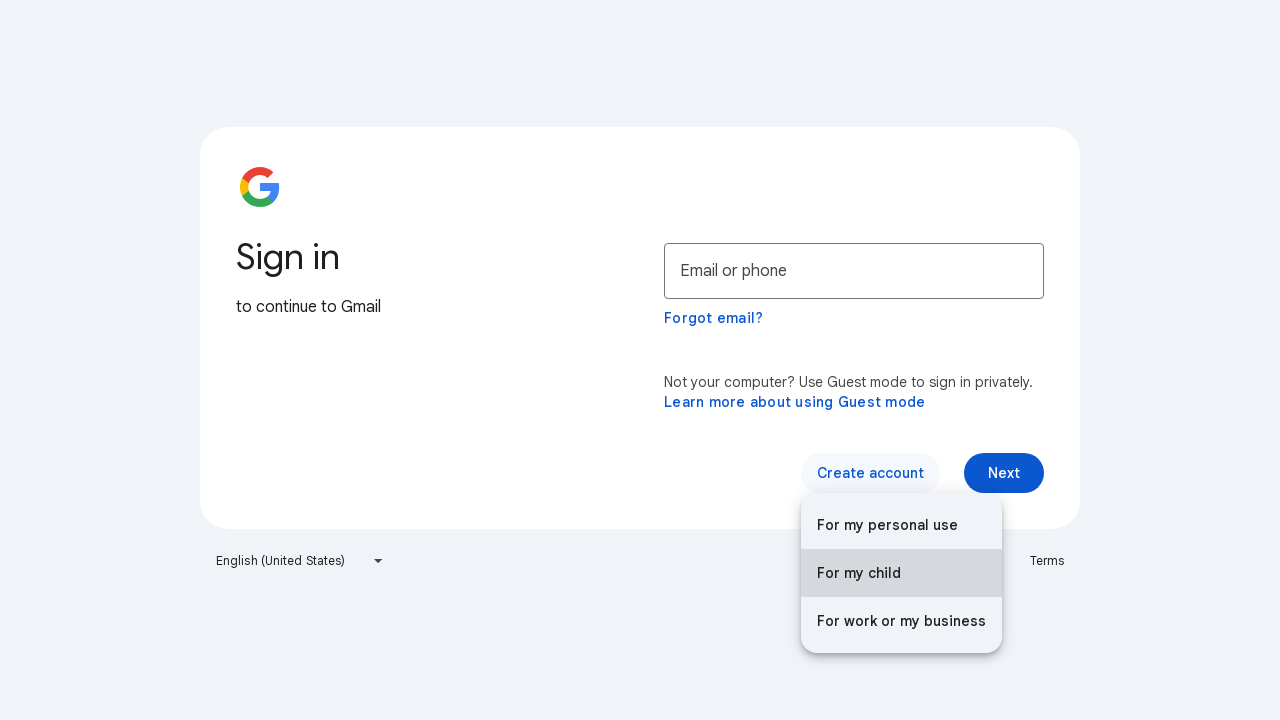

Pressed ArrowUp key third time
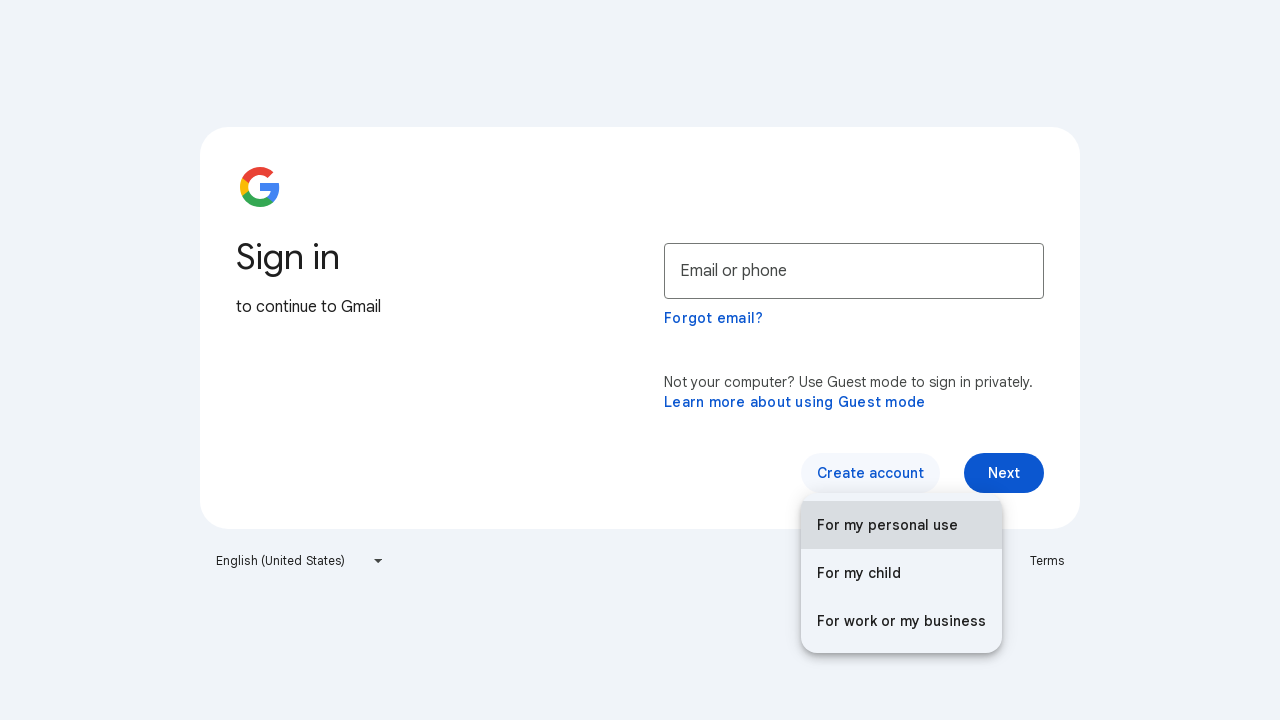

Waited 2000ms after third ArrowUp
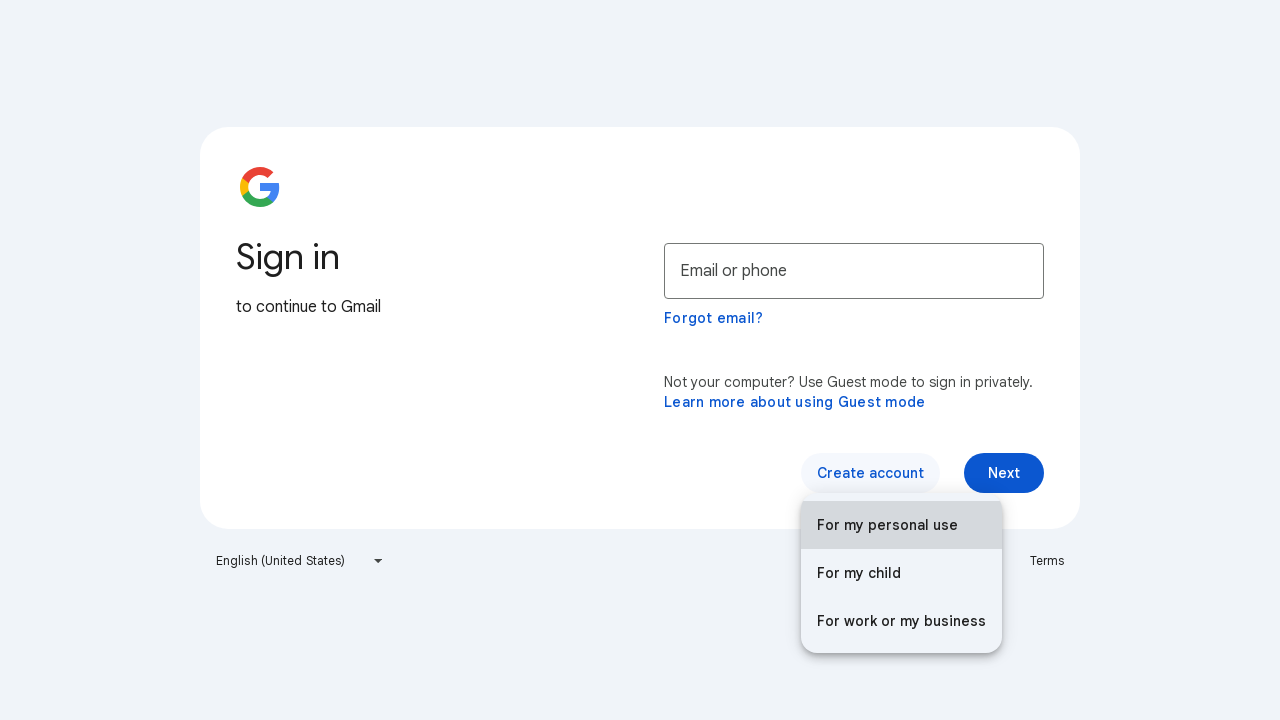

Pressed Enter to select menu option
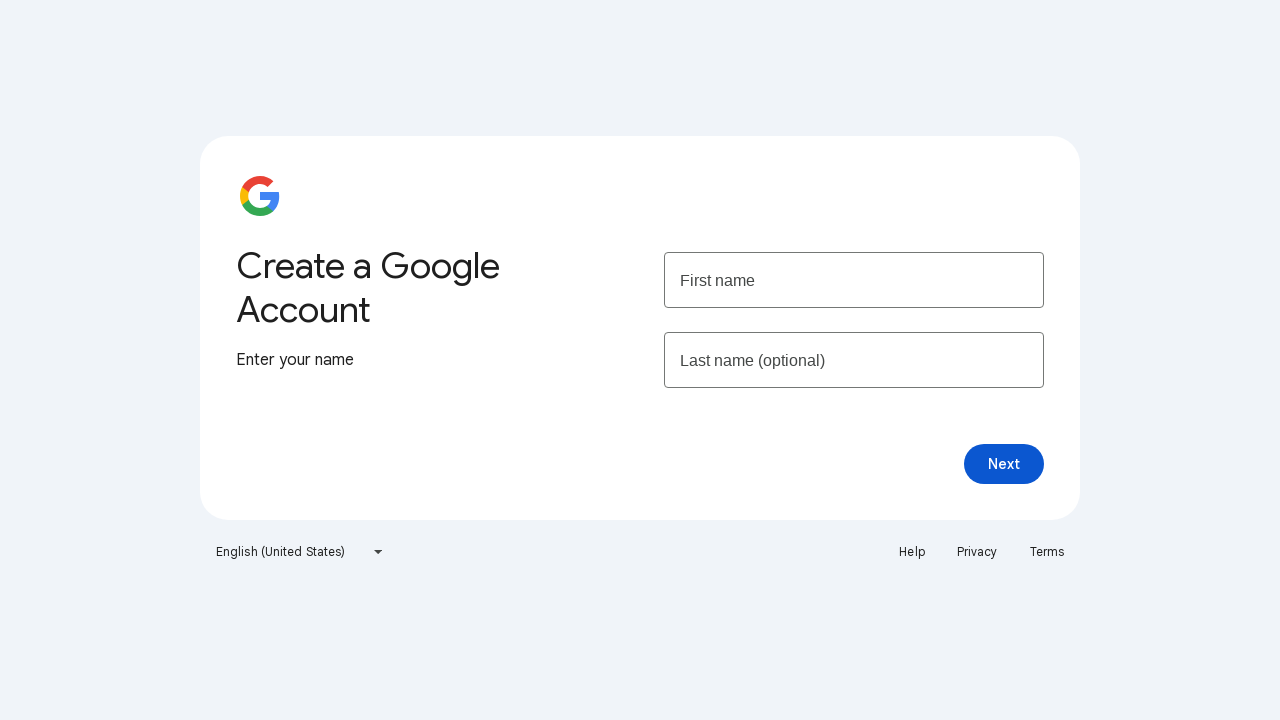

Filled first name field with 'John' on xpath=//input[@id='firstName']
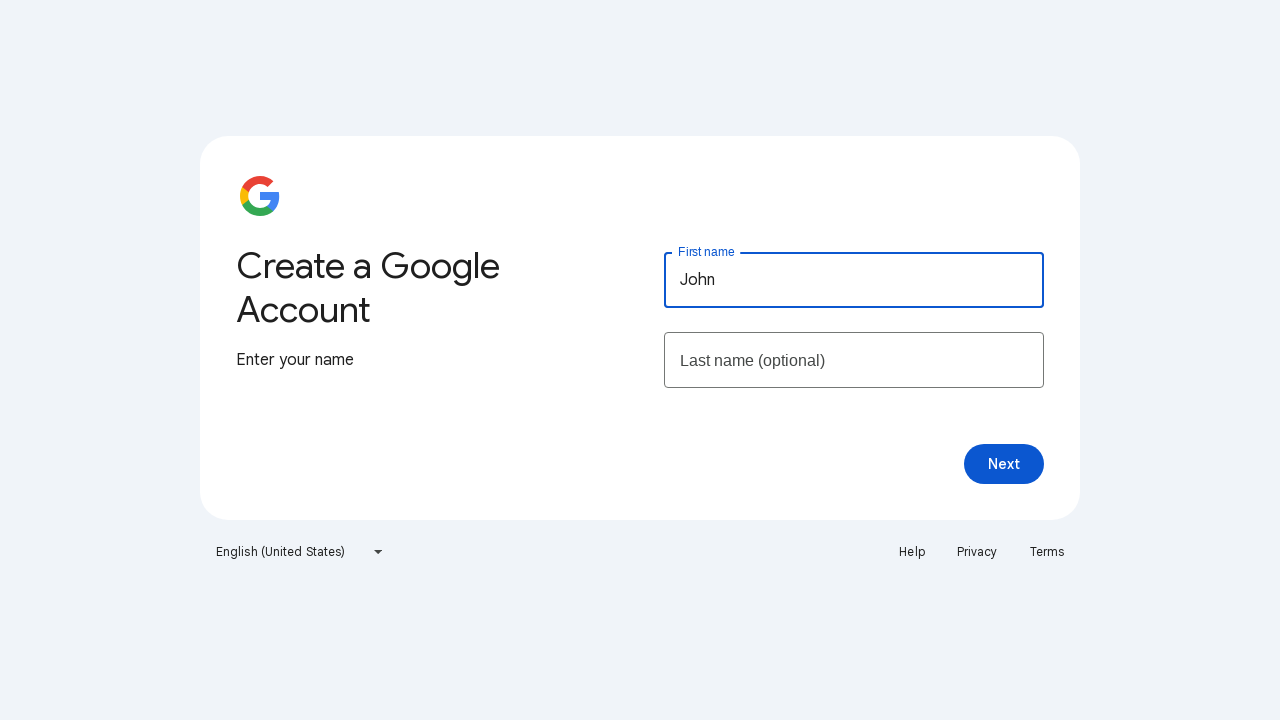

Filled last name field with 'Smith' on xpath=//input[@id='lastName']
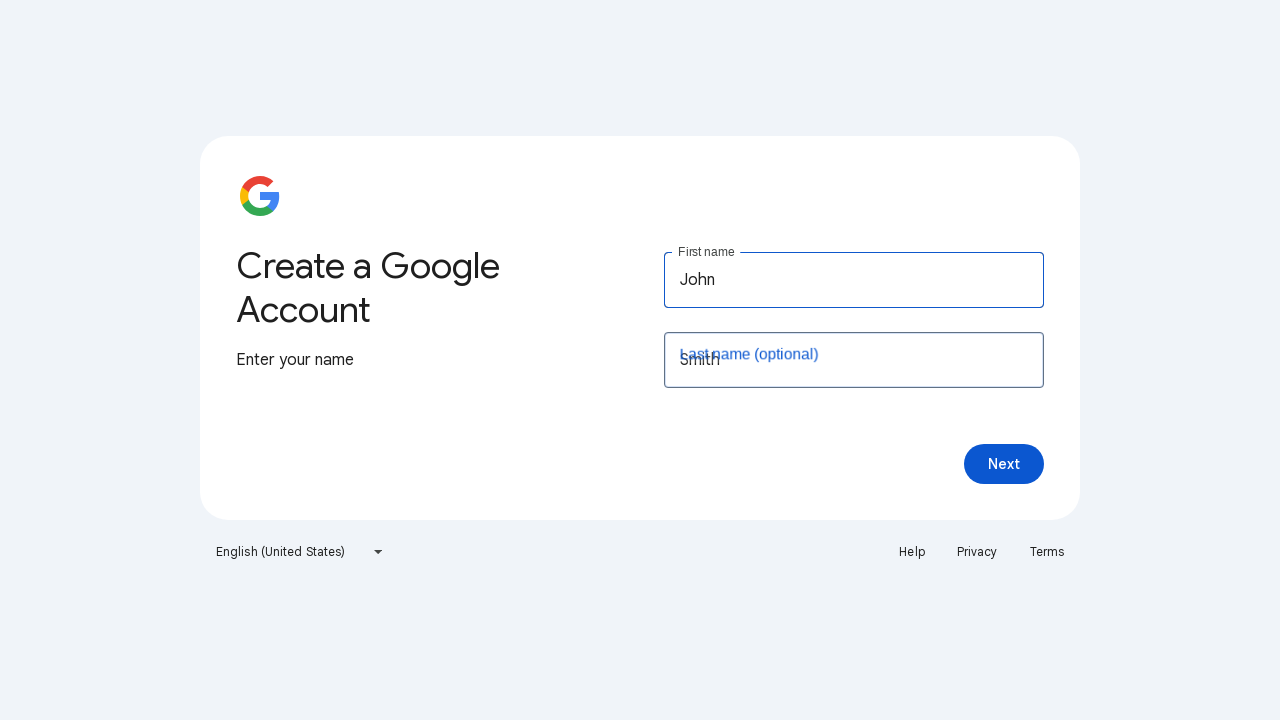

Hovered over next button at (1004, 464) on xpath=//div[@id='collectNameNext']//div[3]
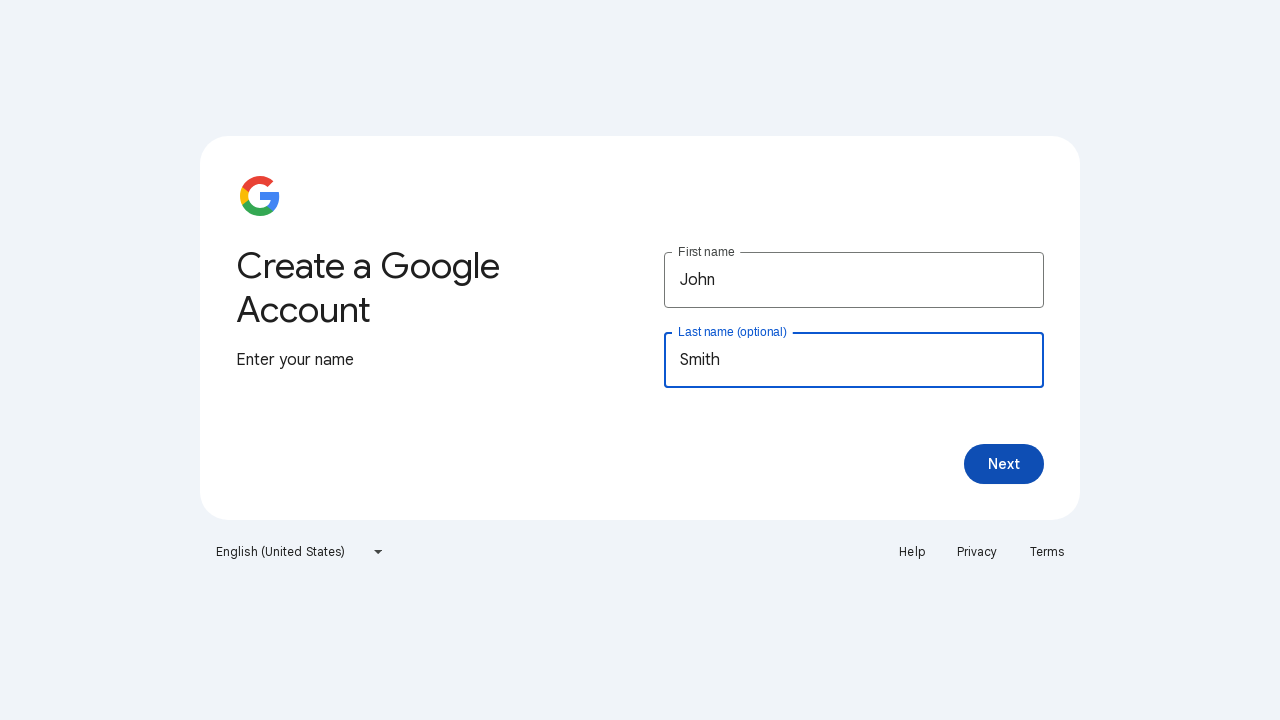

Clicked next button to proceed at (1004, 464) on xpath=//div[@id='collectNameNext']//div[3]
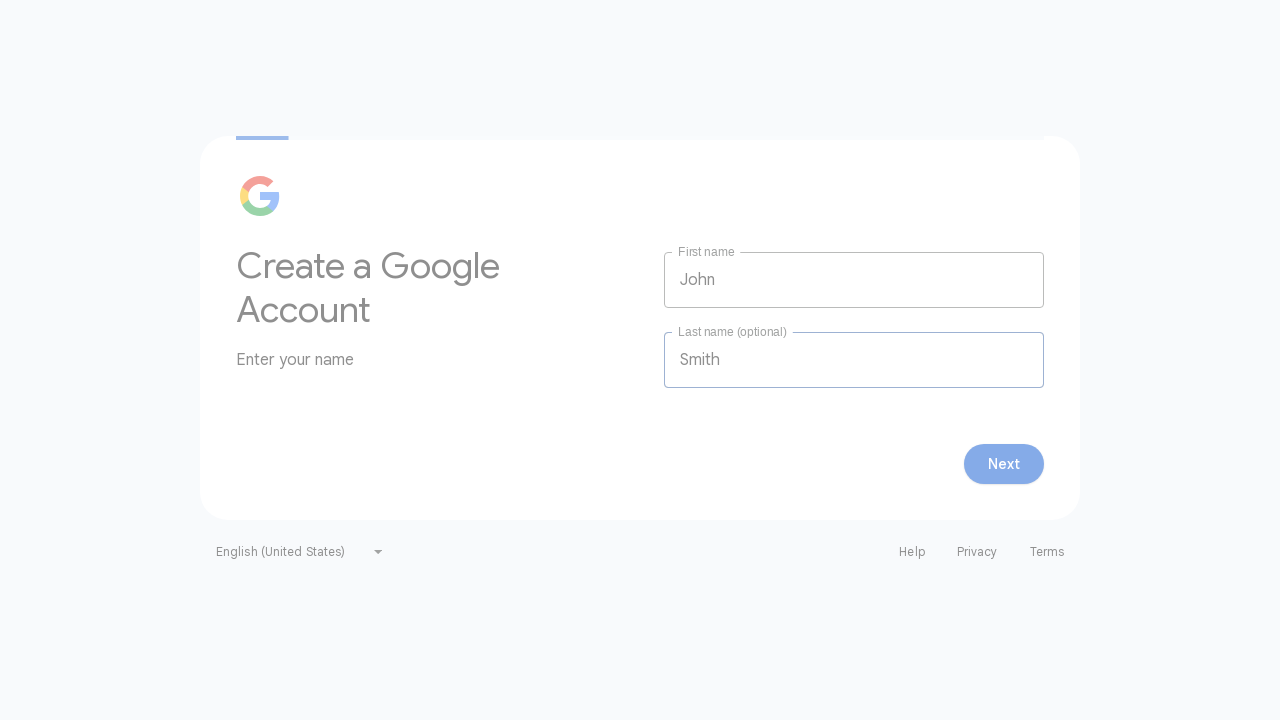

Waited 2000ms for next page to load
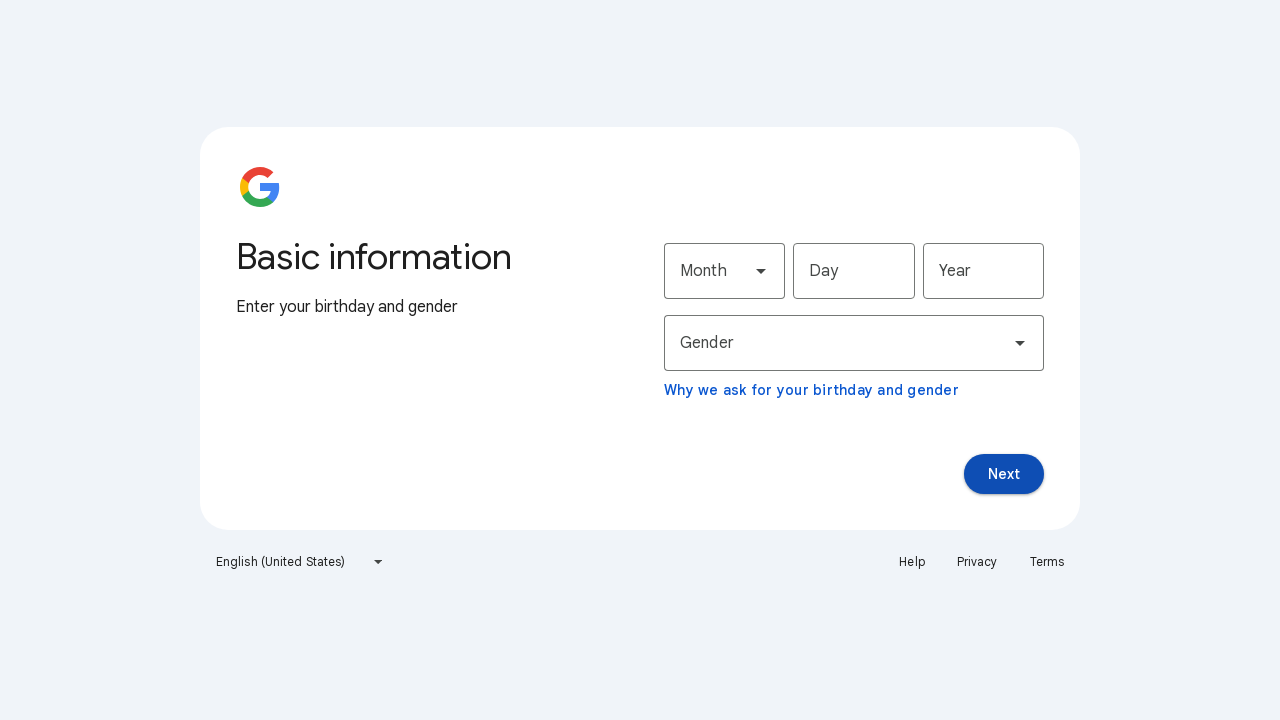

Month dropdown became visible
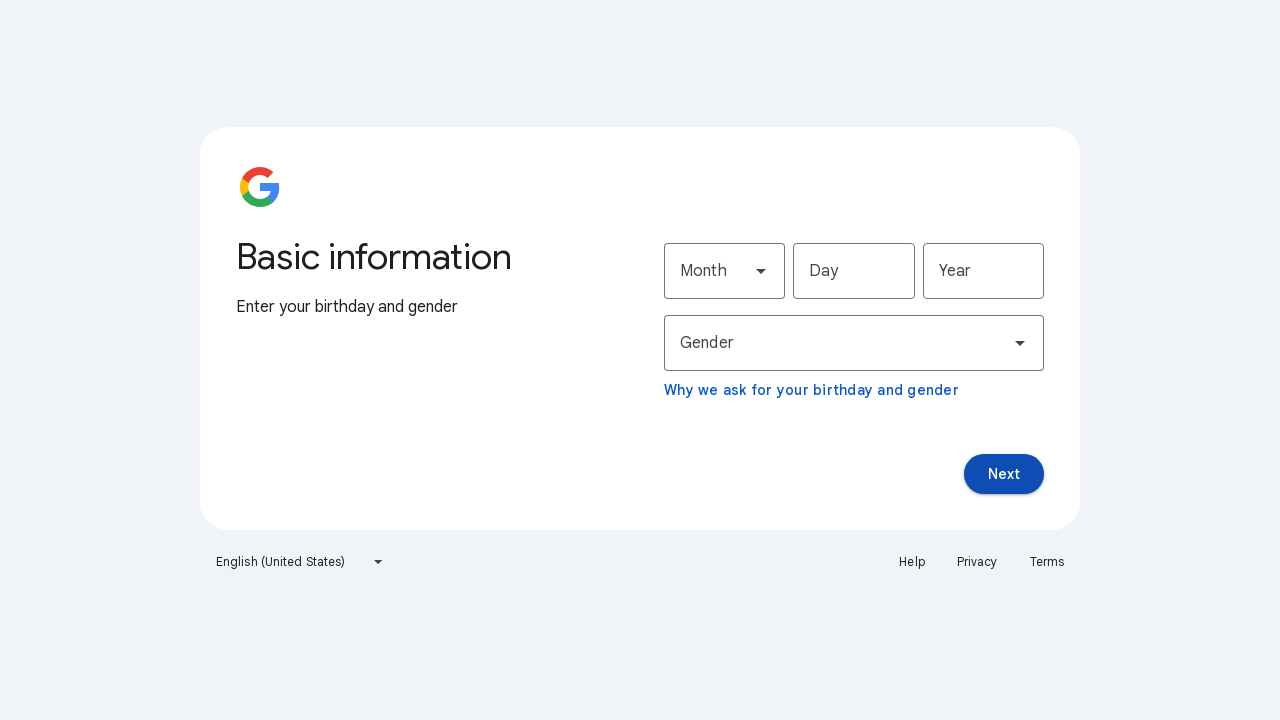

Retrieved month dropdown options - found 0 options
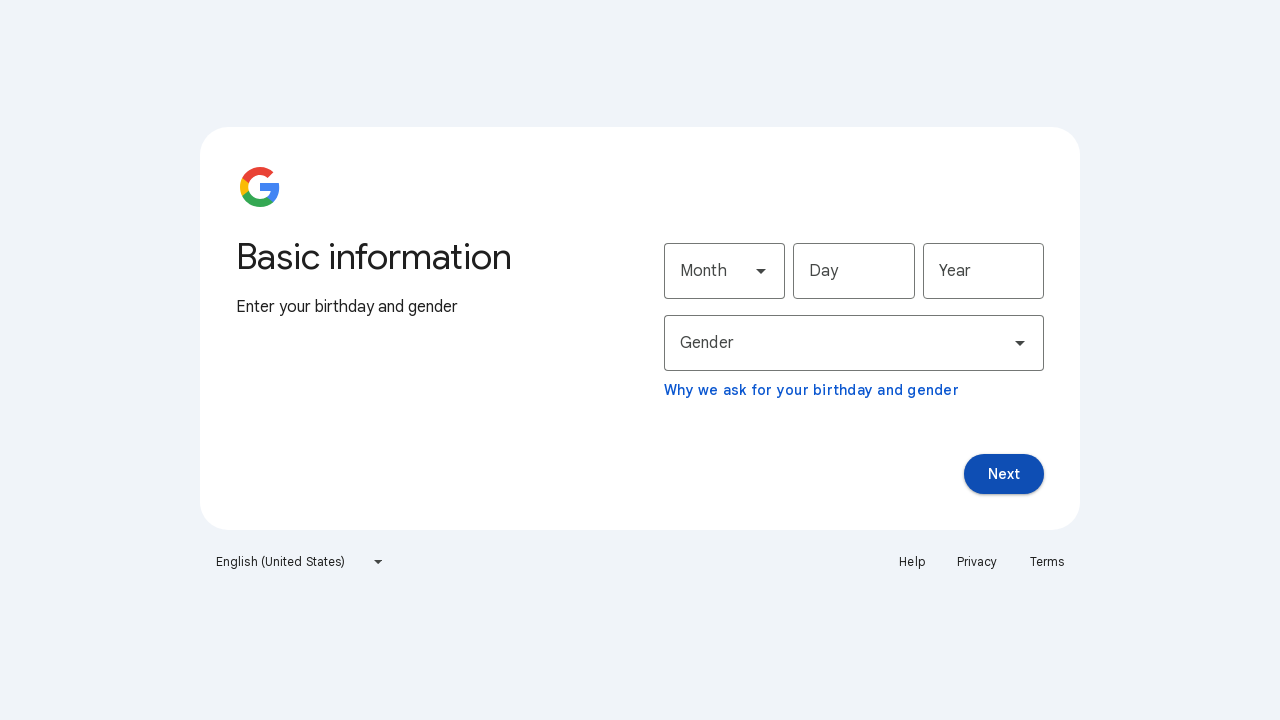

Printed all month dropdown option texts
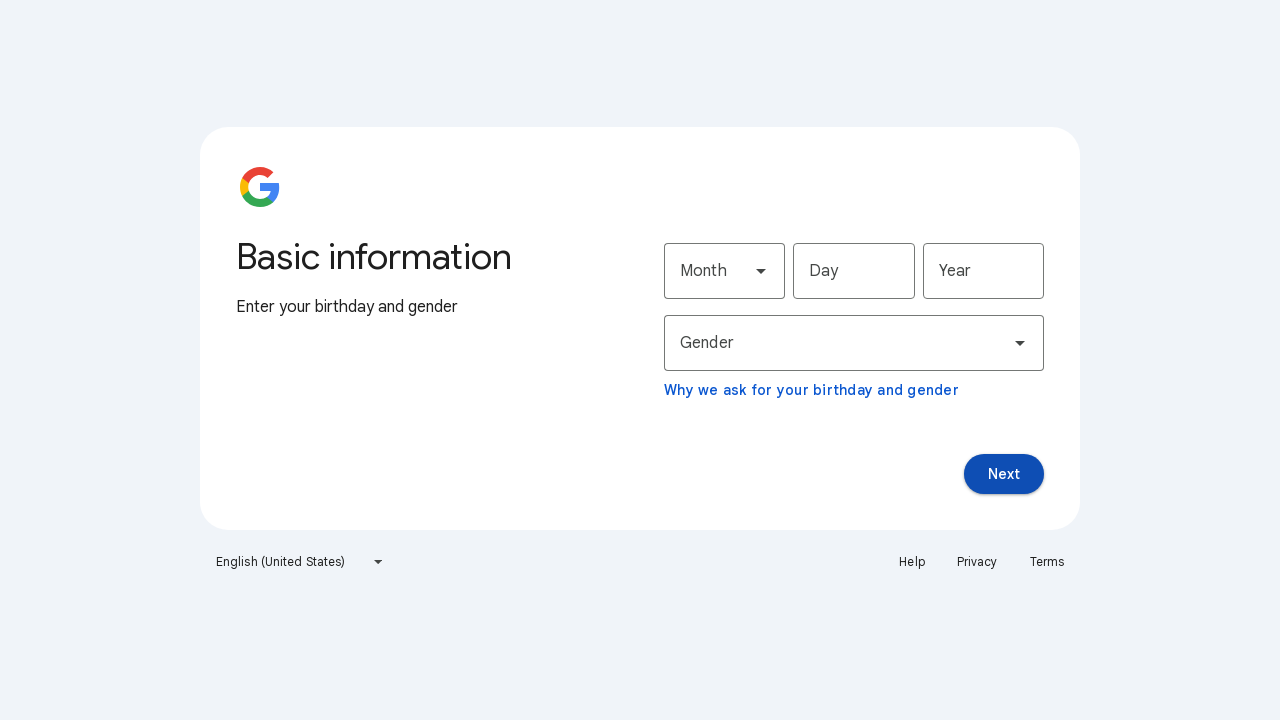

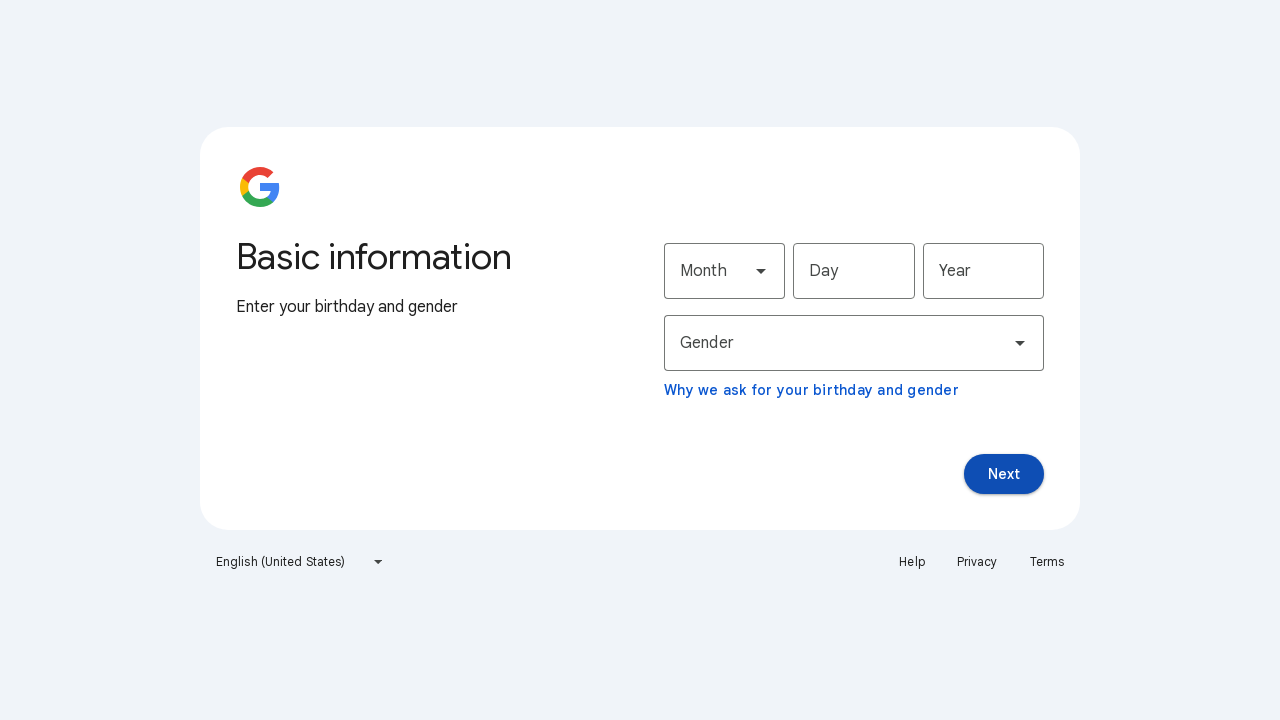